Tests drag and drop functionality within an iframe on the jQuery UI demo page by switching to the iframe context and dragging an element to a target drop zone.

Starting URL: https://jqueryui.com/droppable/

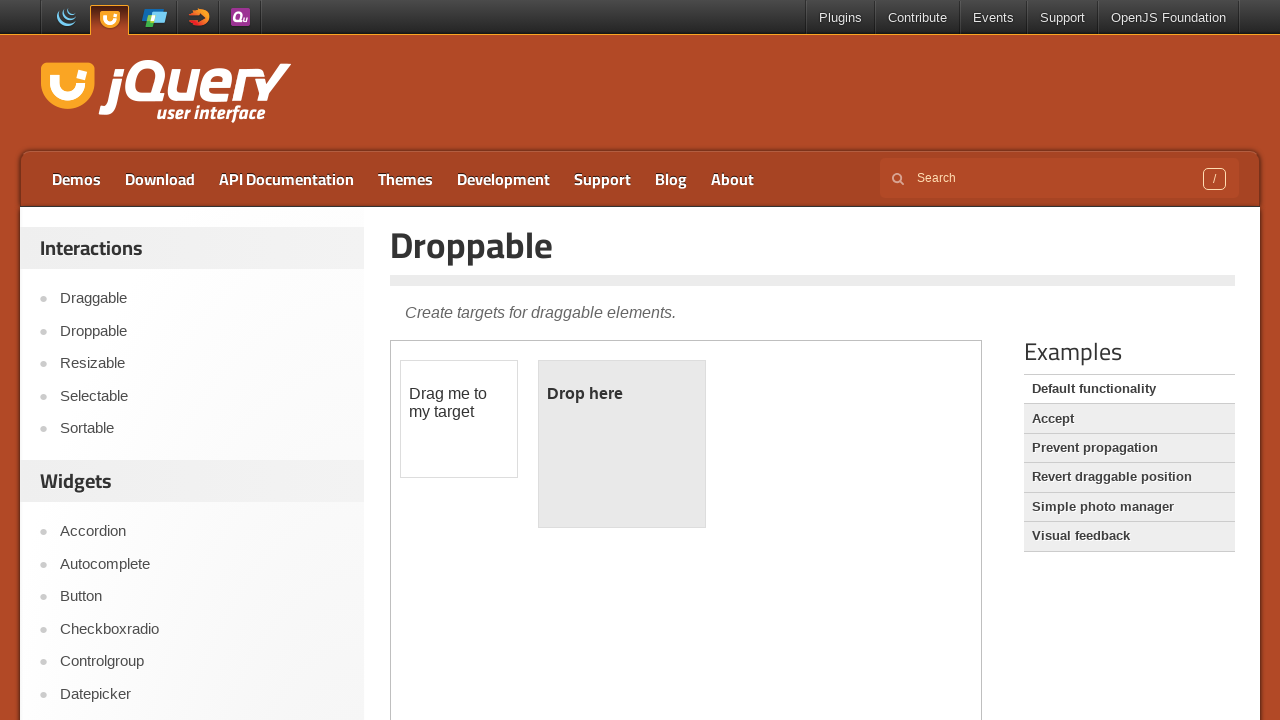

Waited for iframe.demo-frame to load
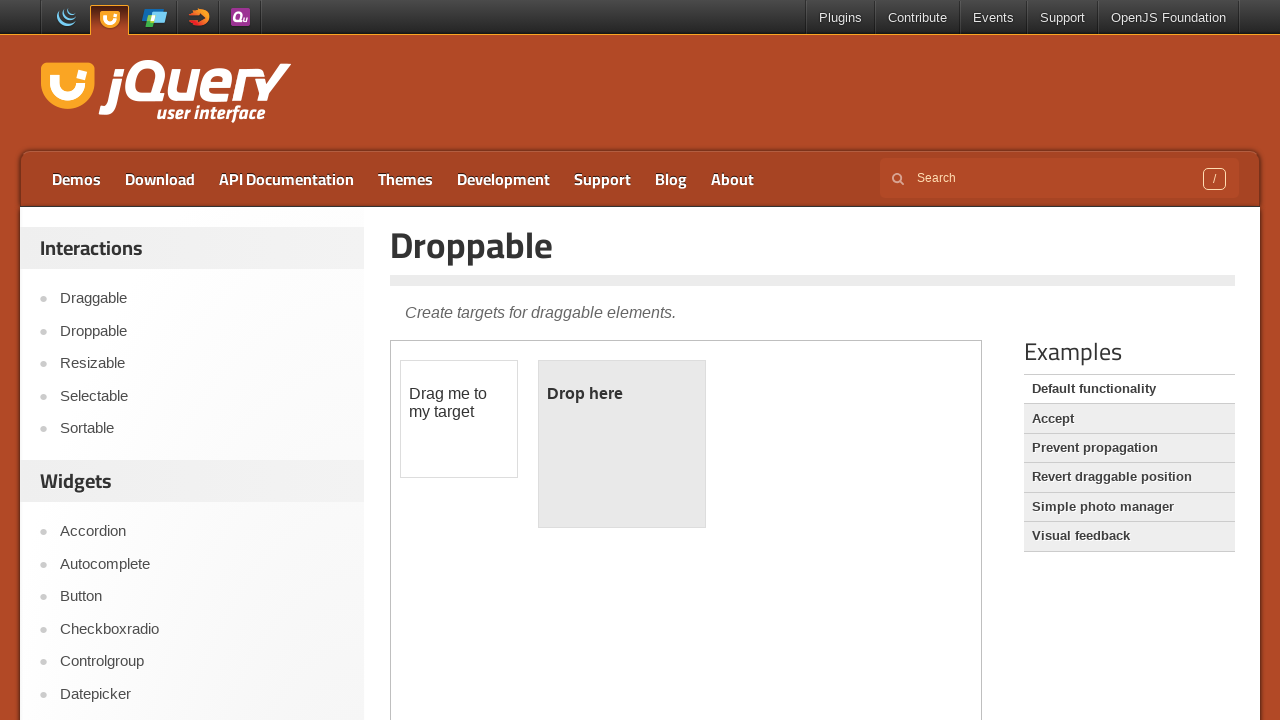

Located and switched context to iframe.demo-frame
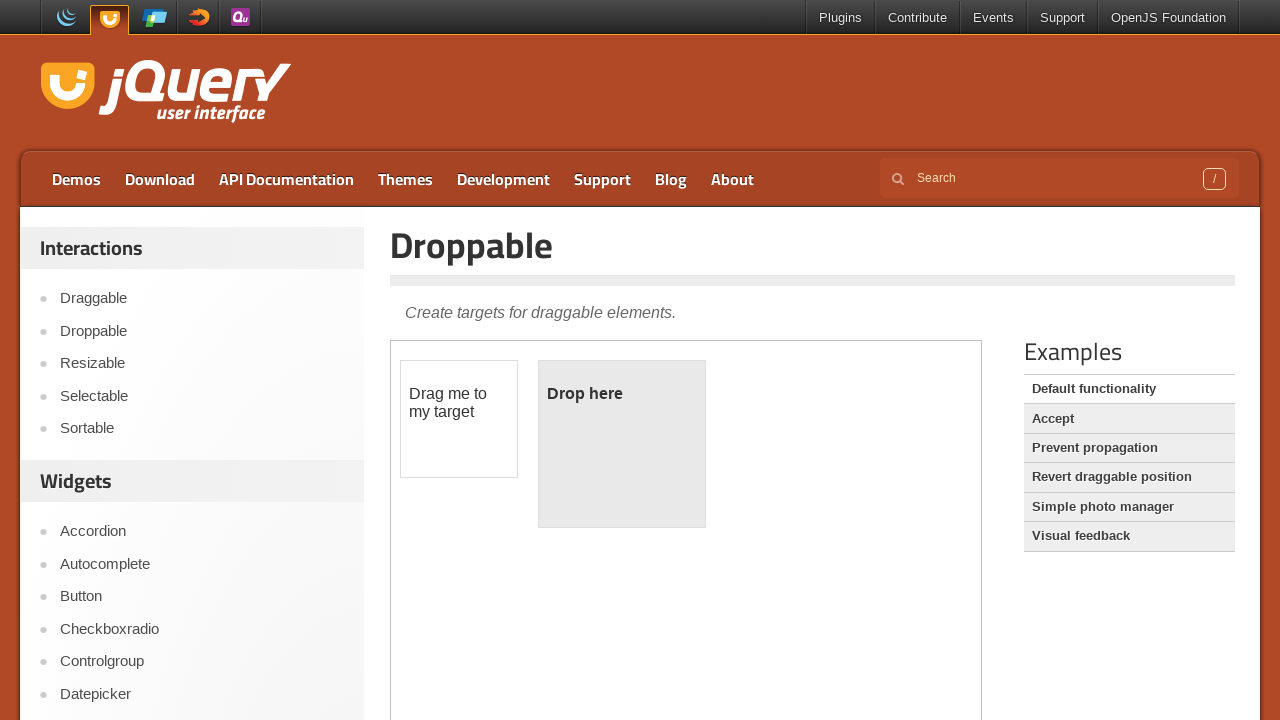

Waited for draggable element (#draggable) to load in iframe
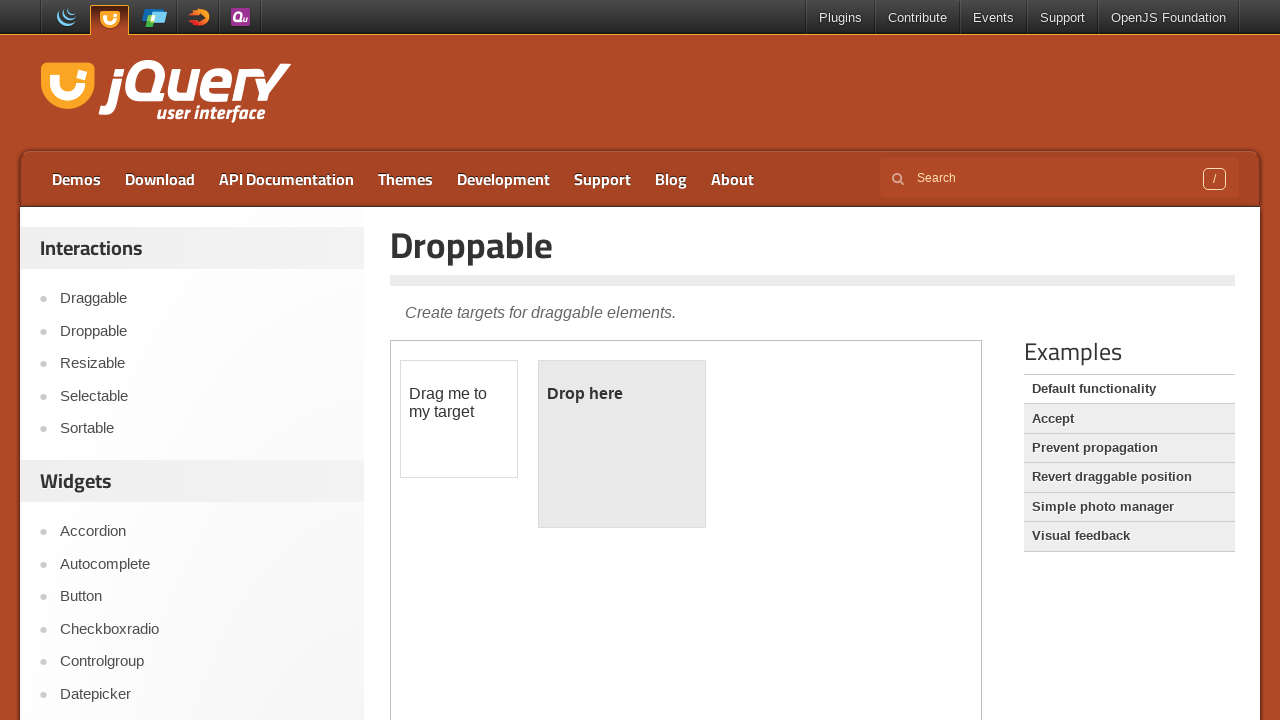

Waited for droppable element (#droppable) to load in iframe
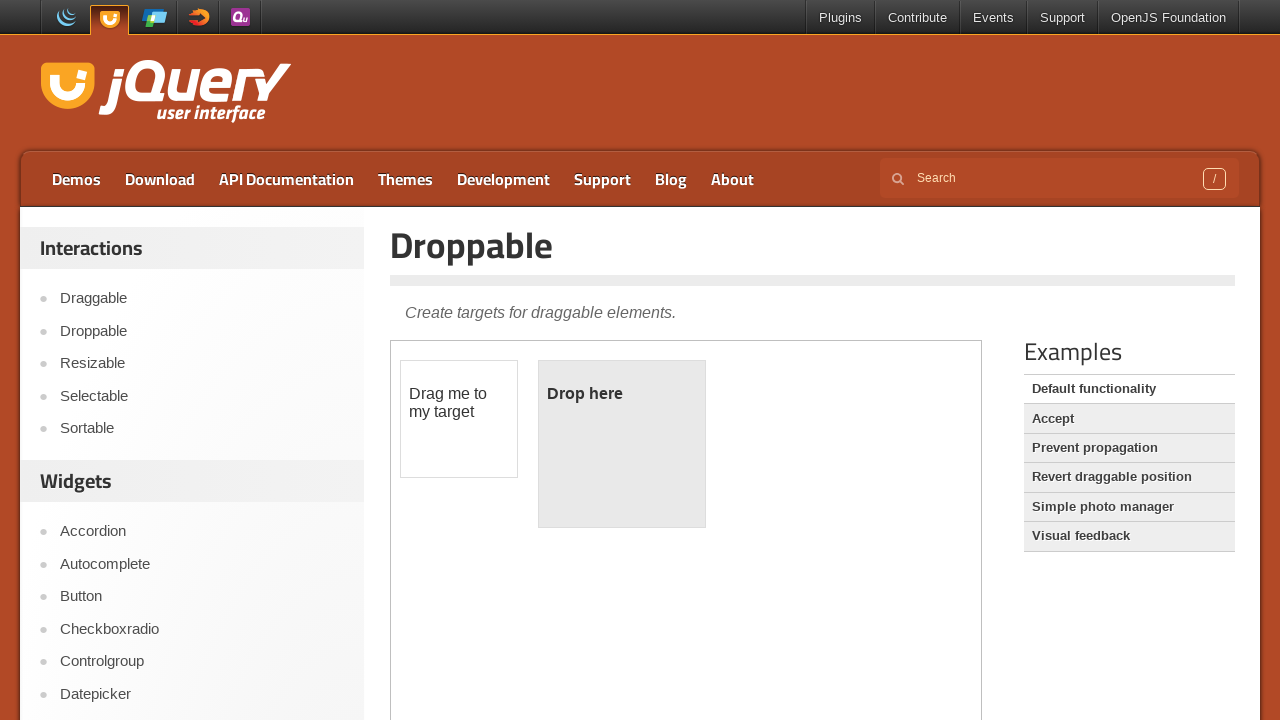

Located draggable source element (#draggable)
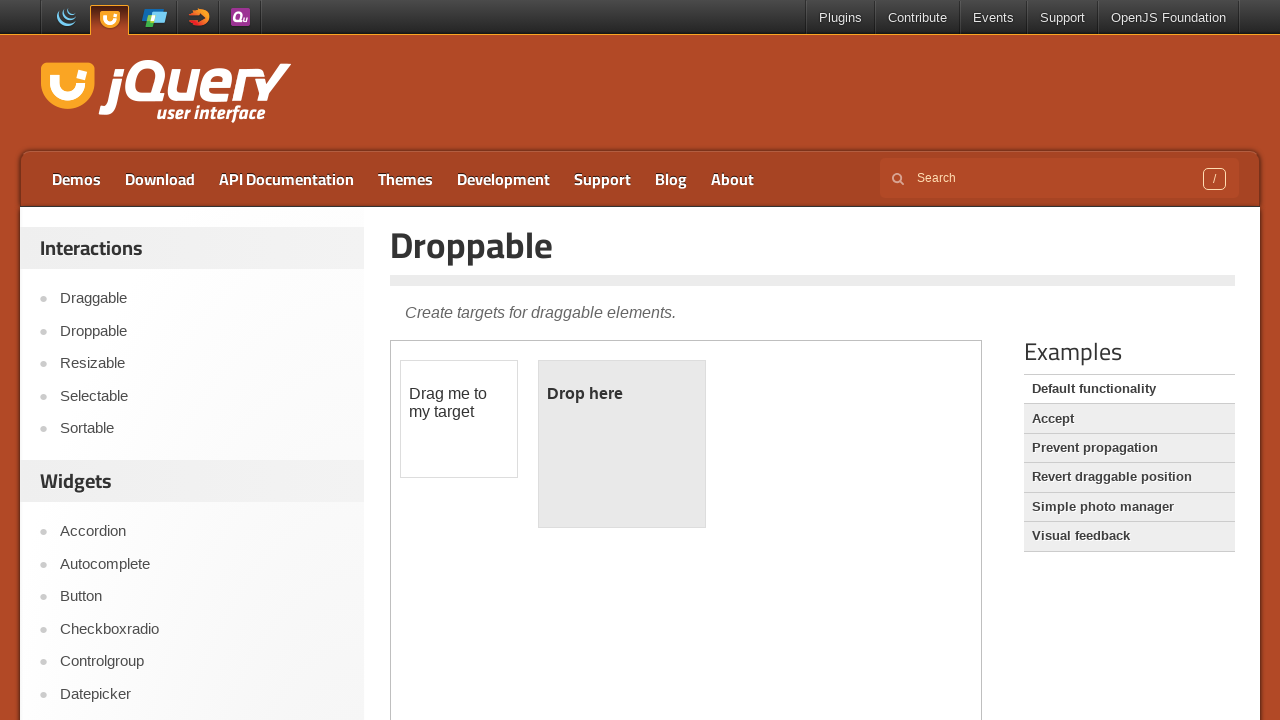

Located droppable target element (#droppable)
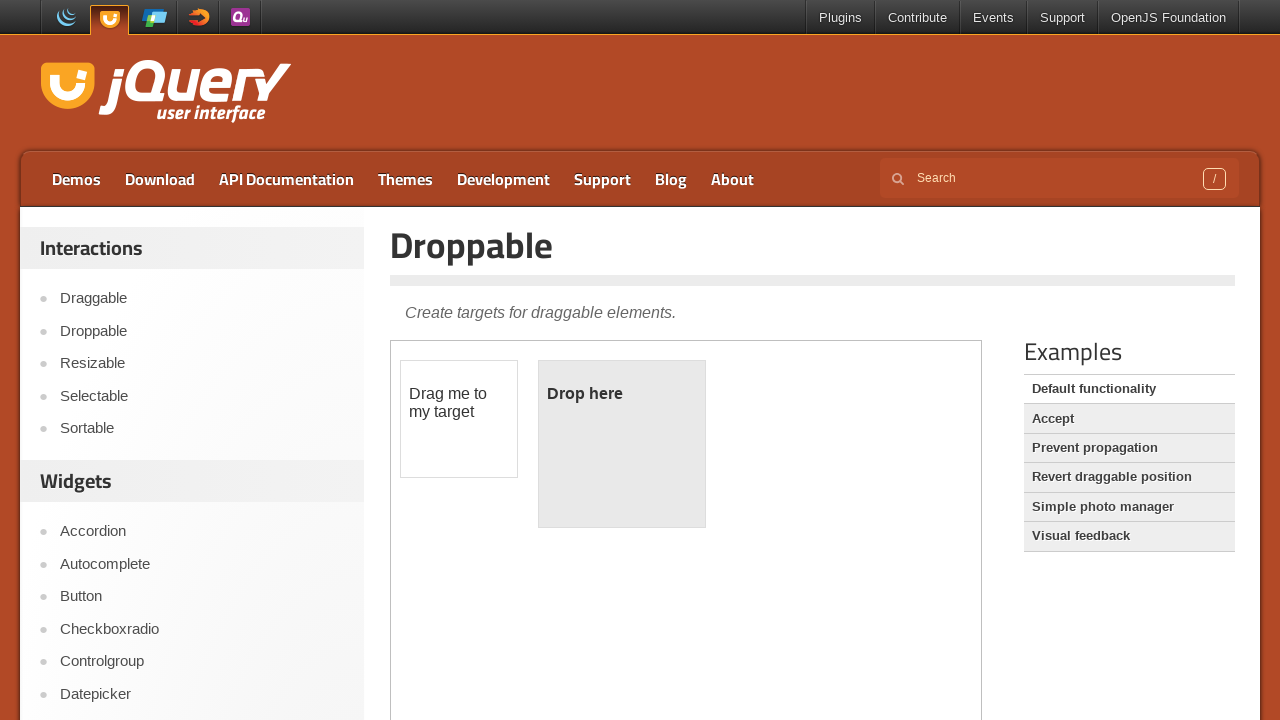

Dragged draggable element to droppable drop zone at (622, 444)
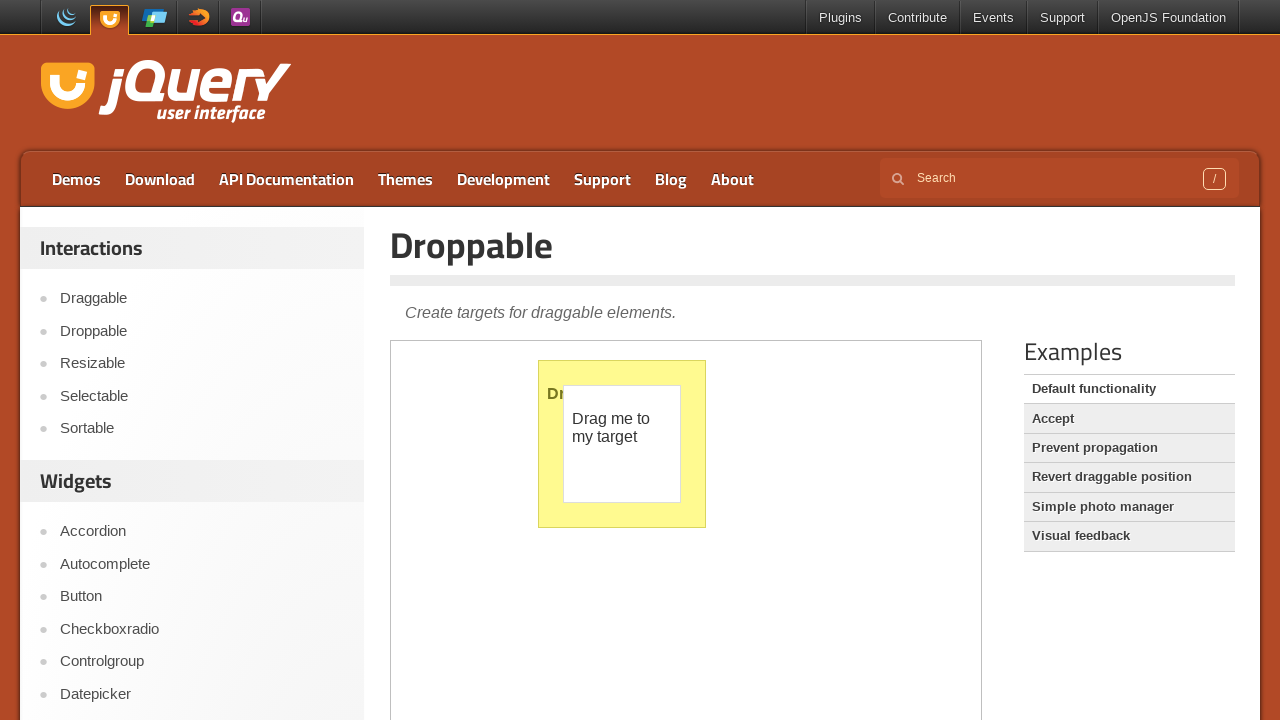

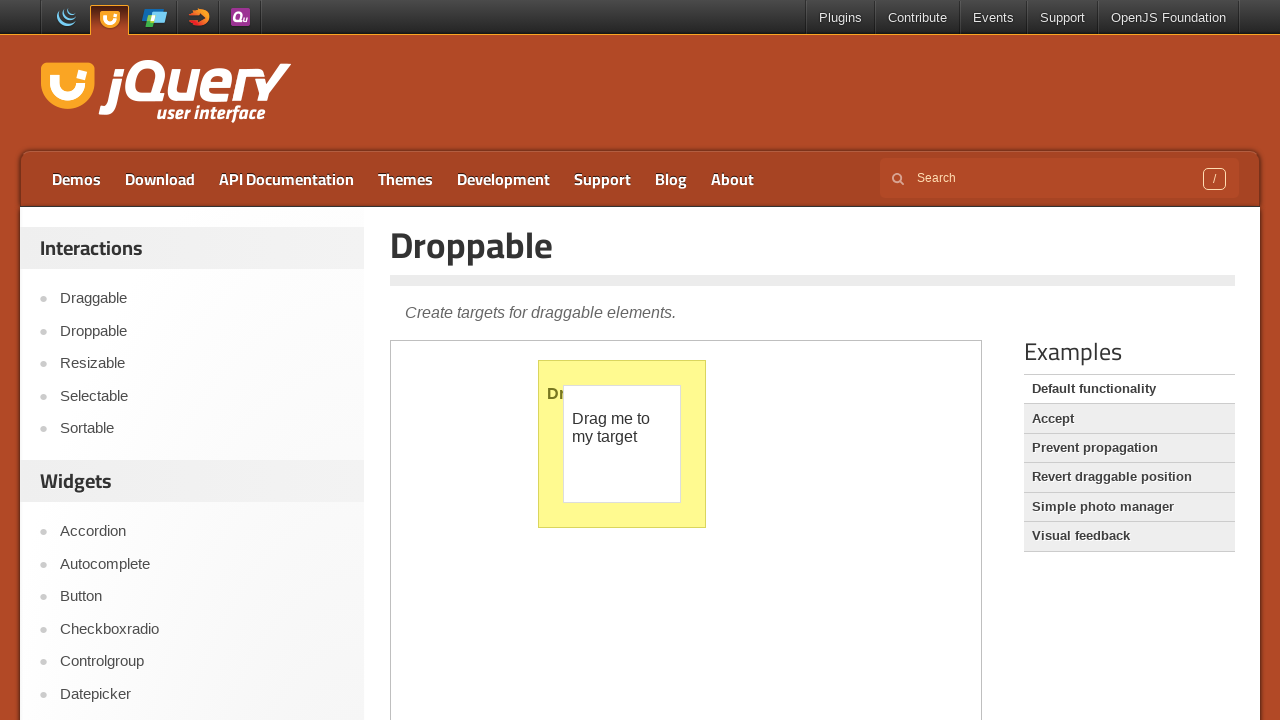